Tests navigation to the Top Rated Real Languages submenu and verifies the table content loads with multiple language entries.

Starting URL: http://www.99-bottles-of-beer.net/toplist.html

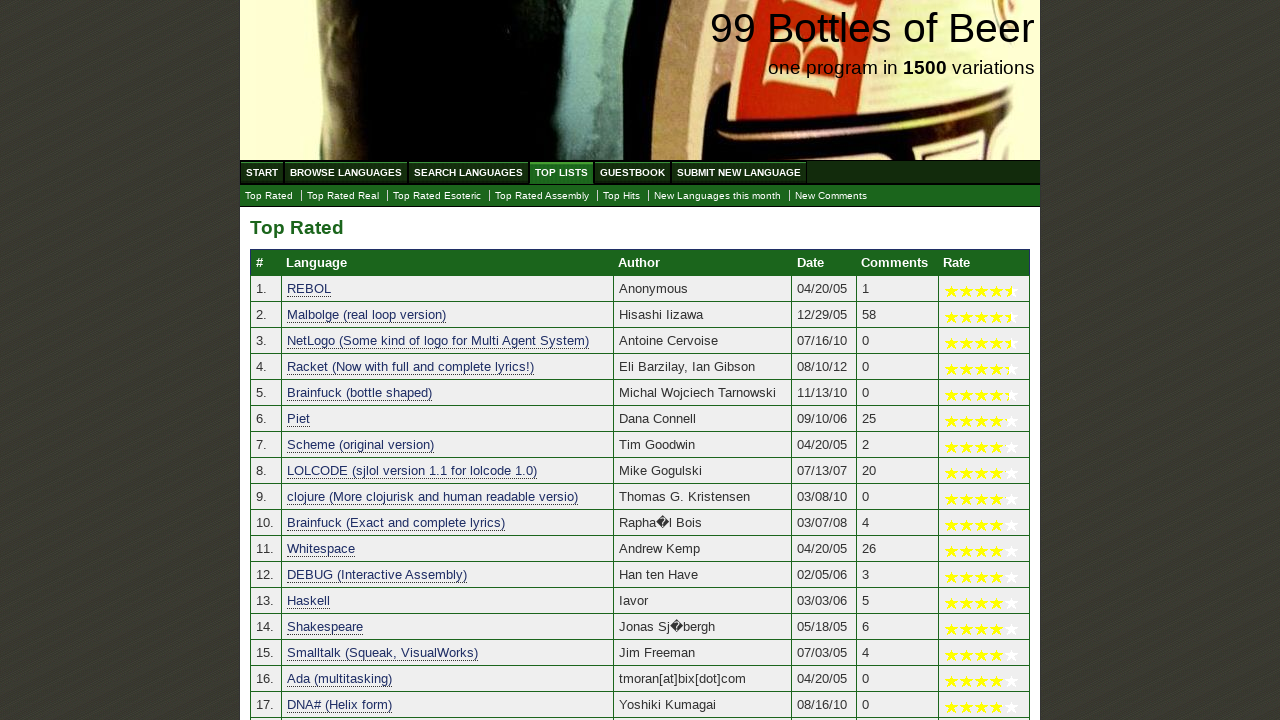

Clicked on Top Rated Real Languages submenu link at (343, 196) on a[href='./toplist_real.html']
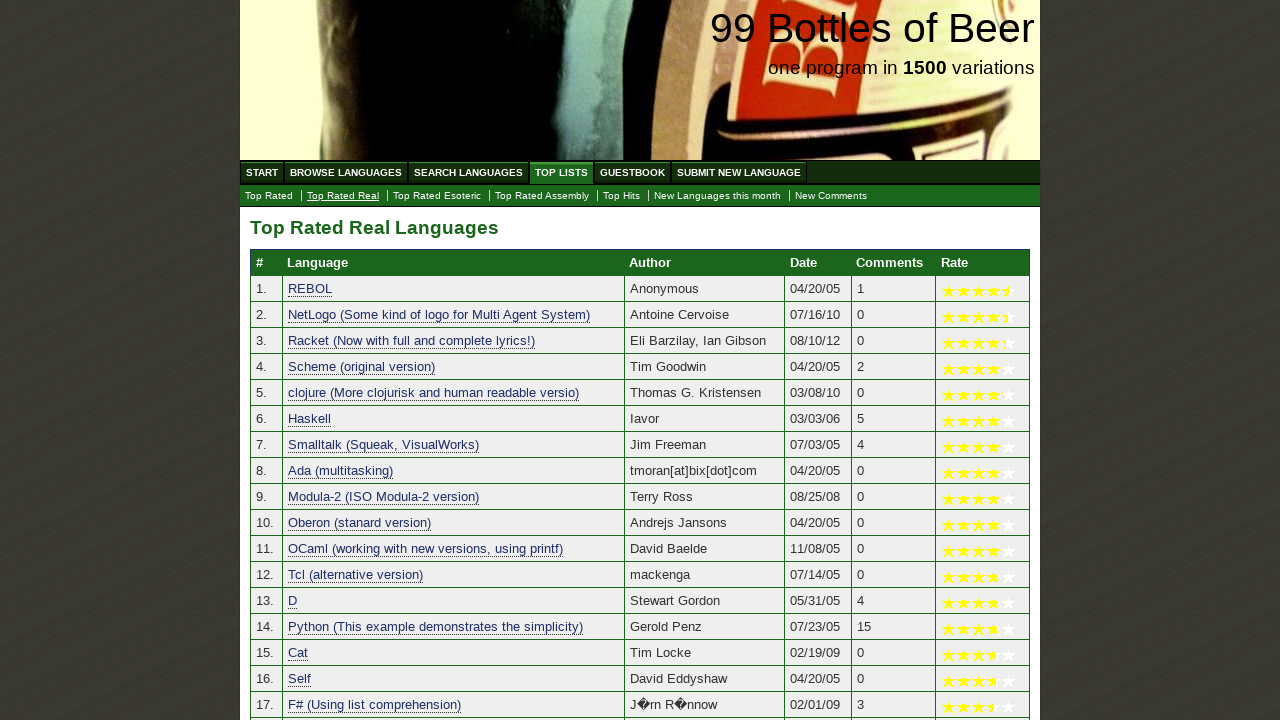

Category table loaded
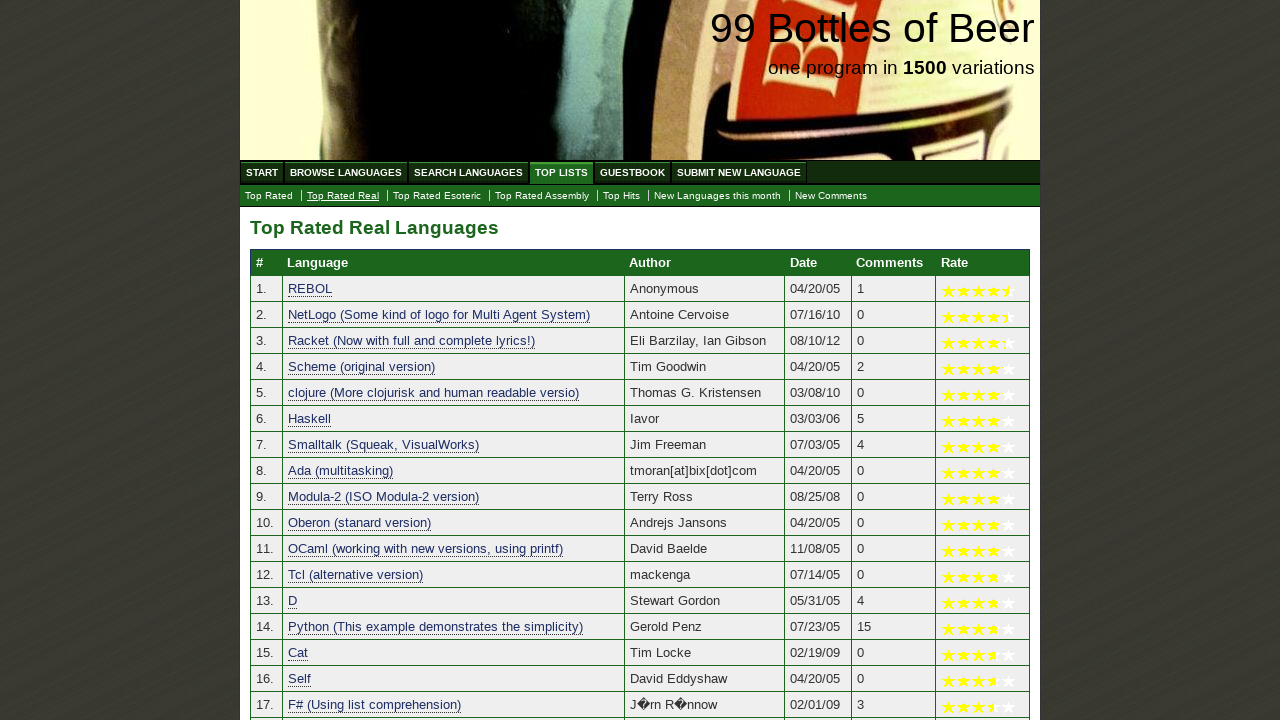

Table content loaded with multiple language entries (26+ rows)
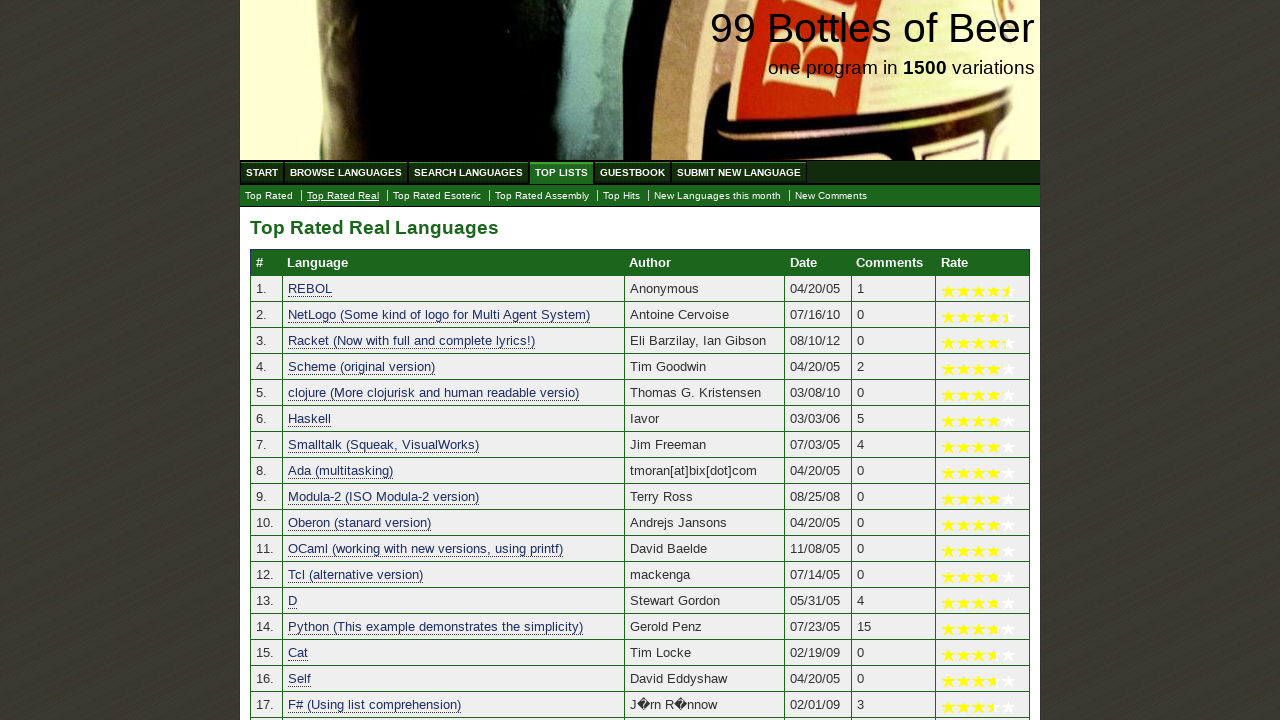

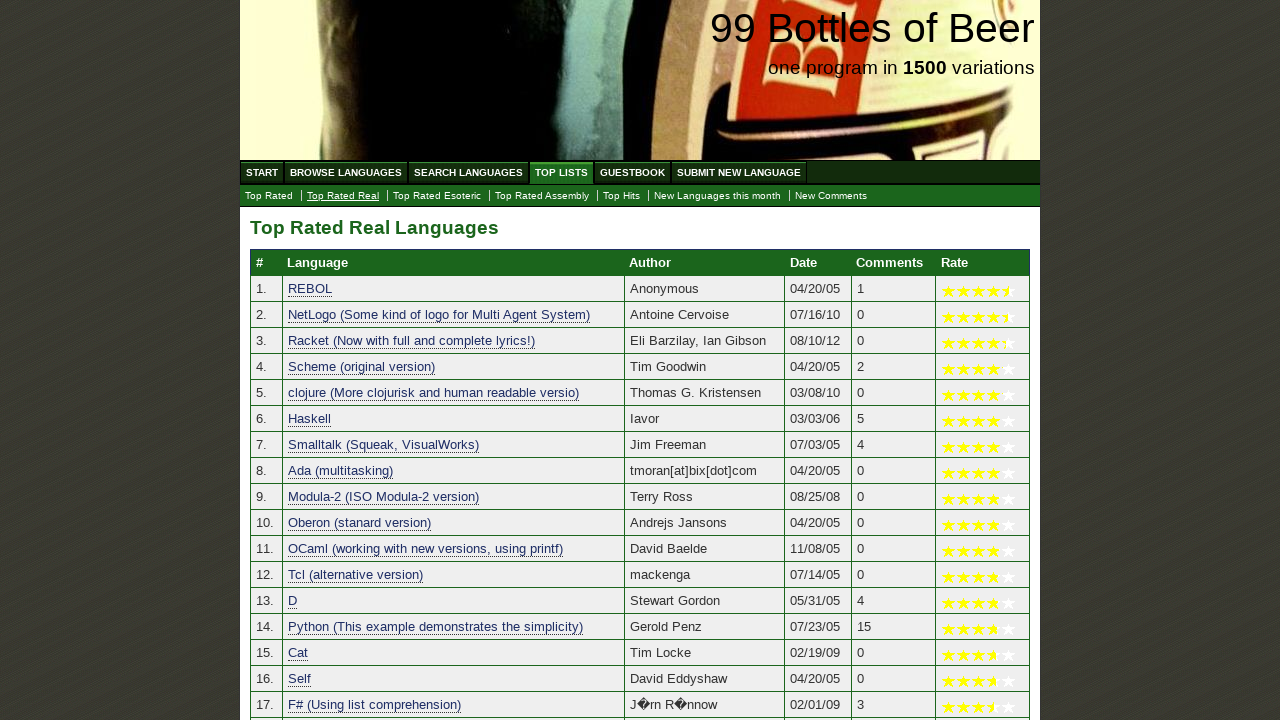